Tests that the counter displays the current number of todo items

Starting URL: https://demo.playwright.dev/todomvc

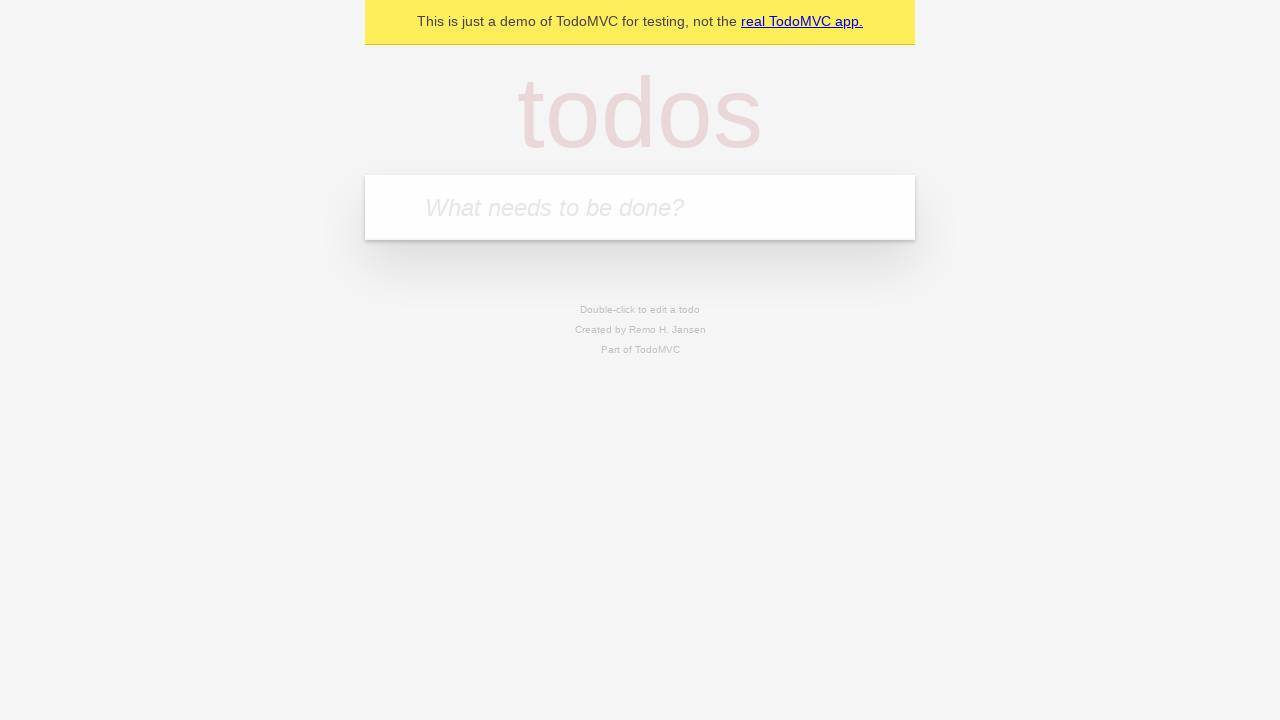

Filled new todo input with 'buy some cheese' on .new-todo
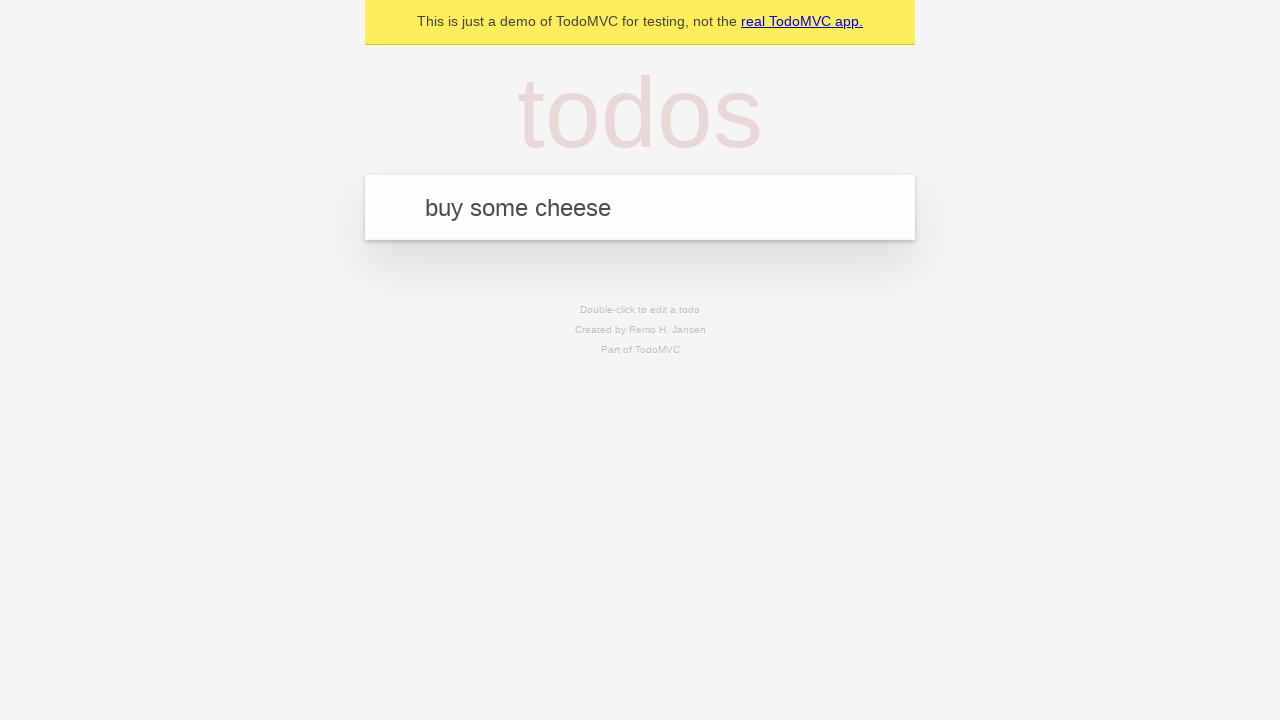

Pressed Enter to add first todo item on .new-todo
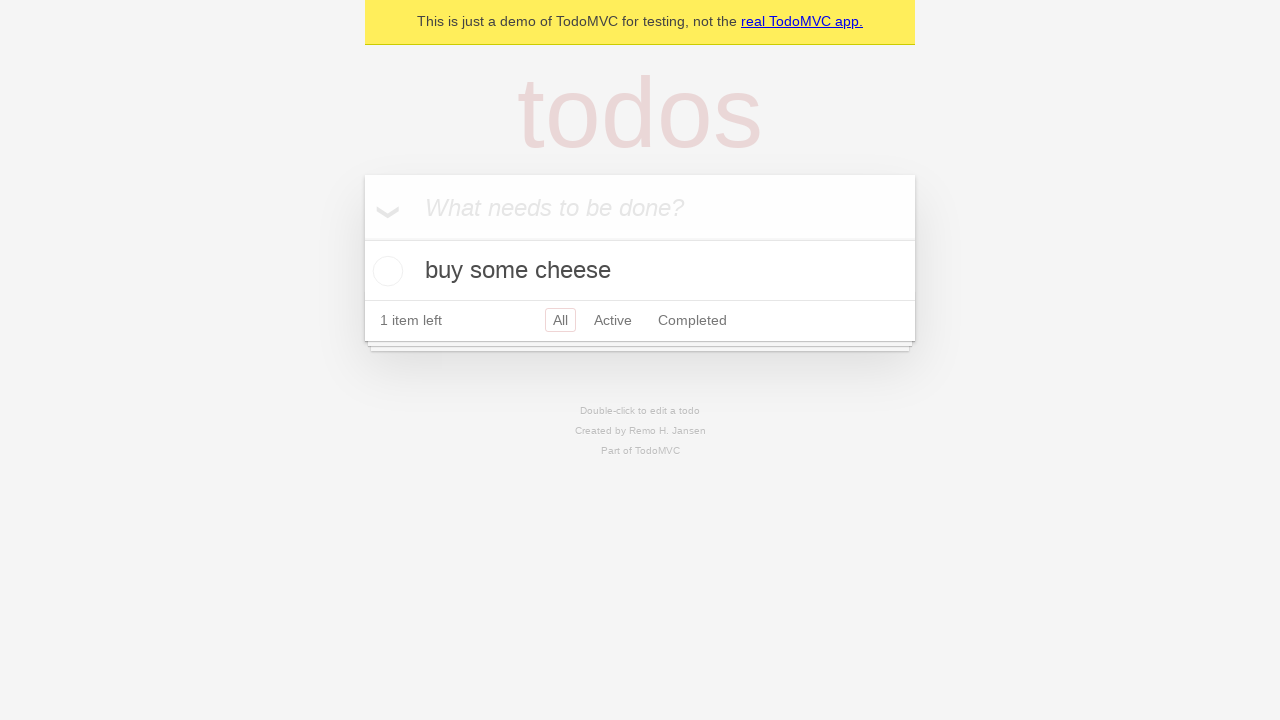

Waited for todo counter to appear
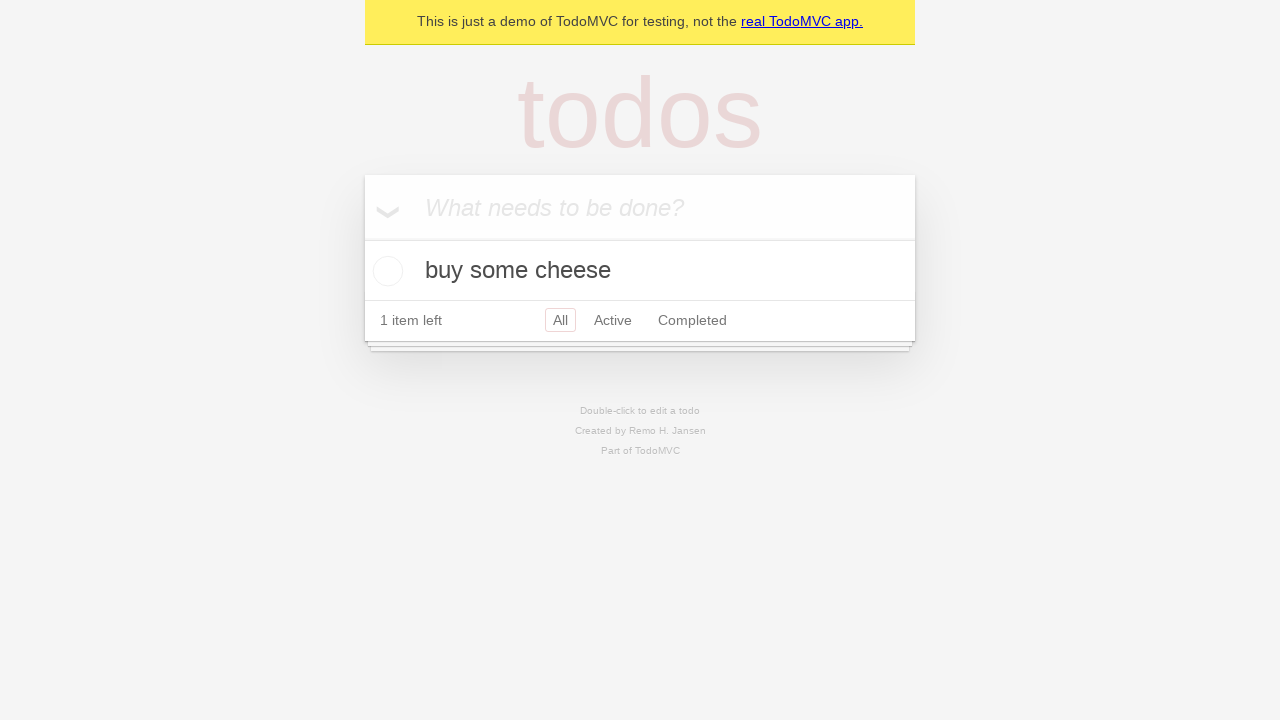

Filled new todo input with 'feed the cat' on .new-todo
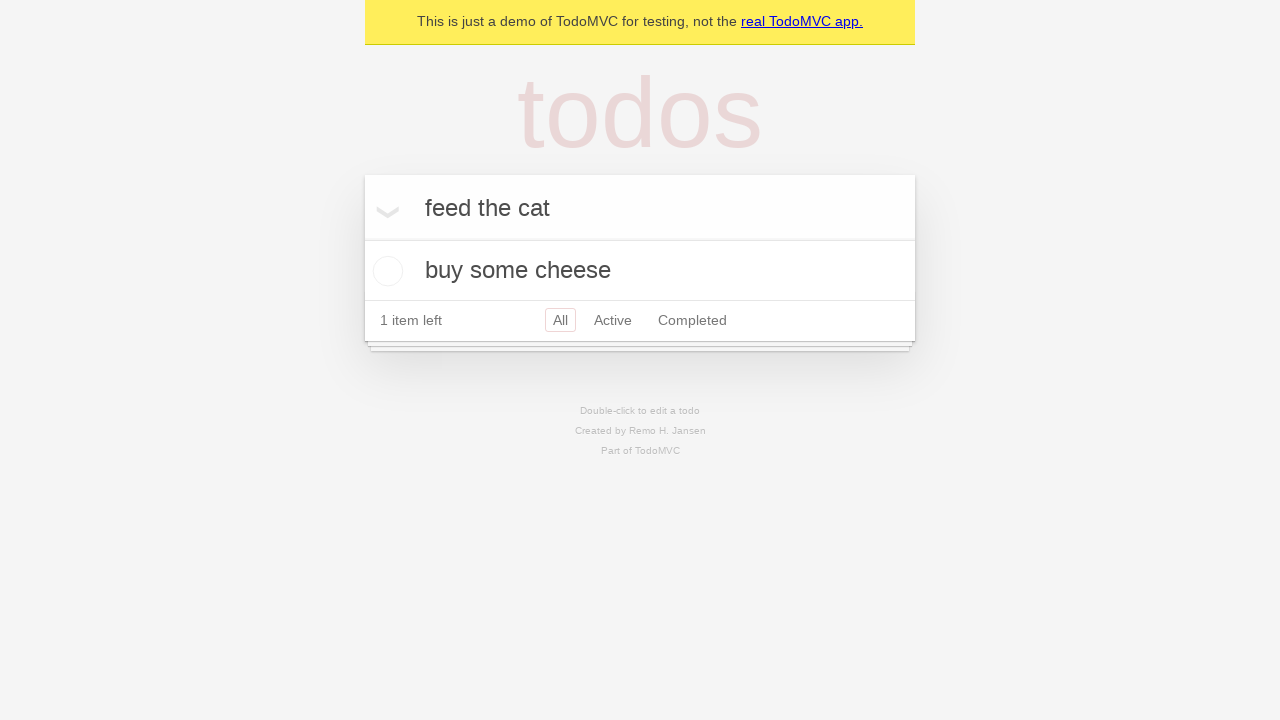

Pressed Enter to add second todo item on .new-todo
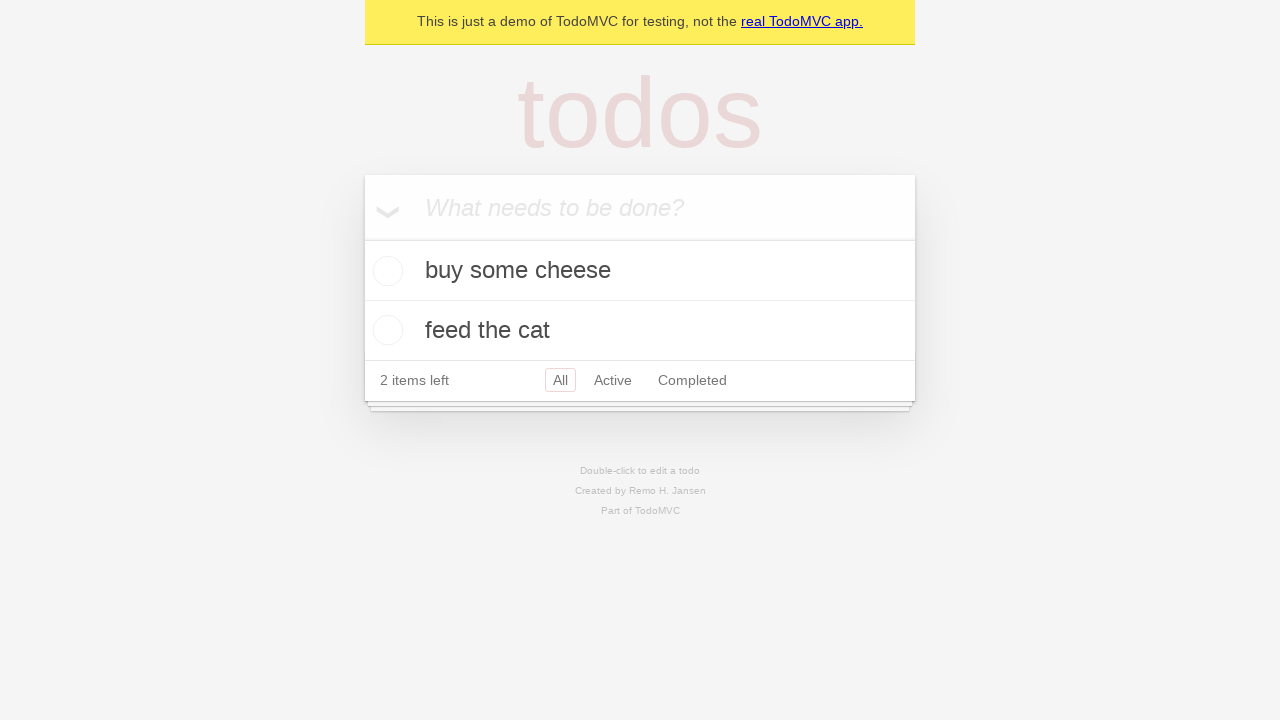

Waited for second todo item to appear in the list
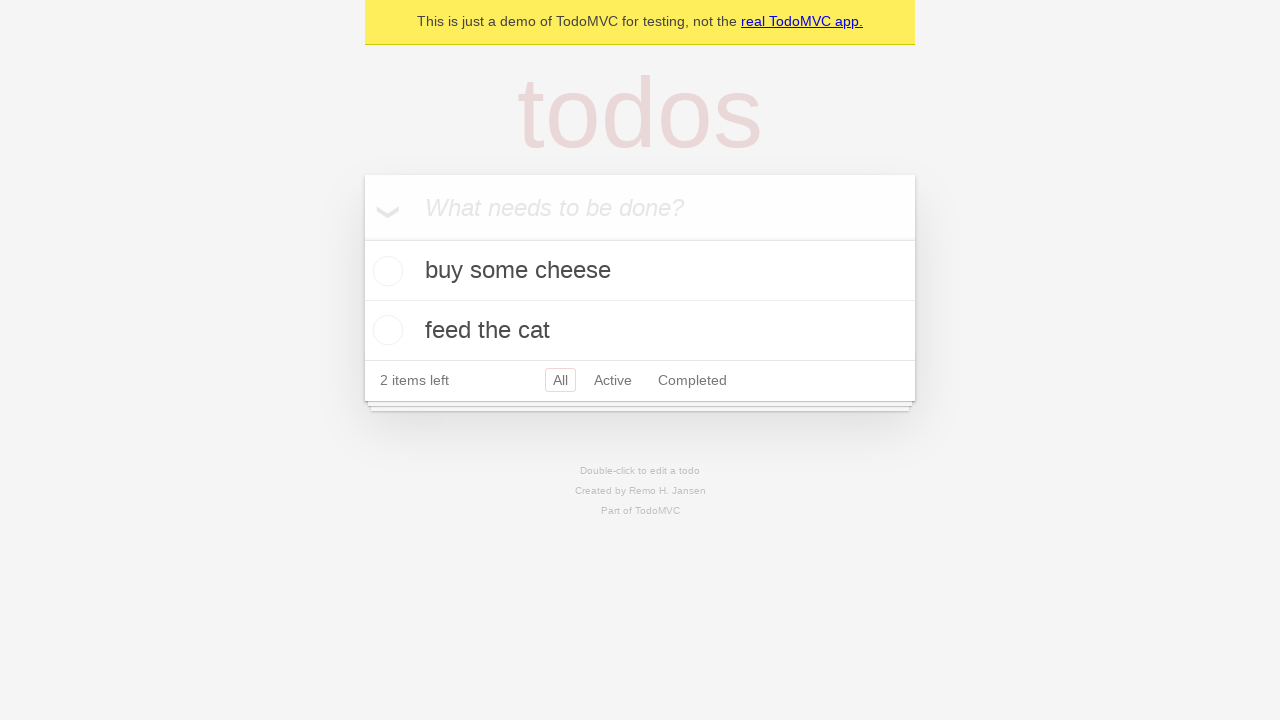

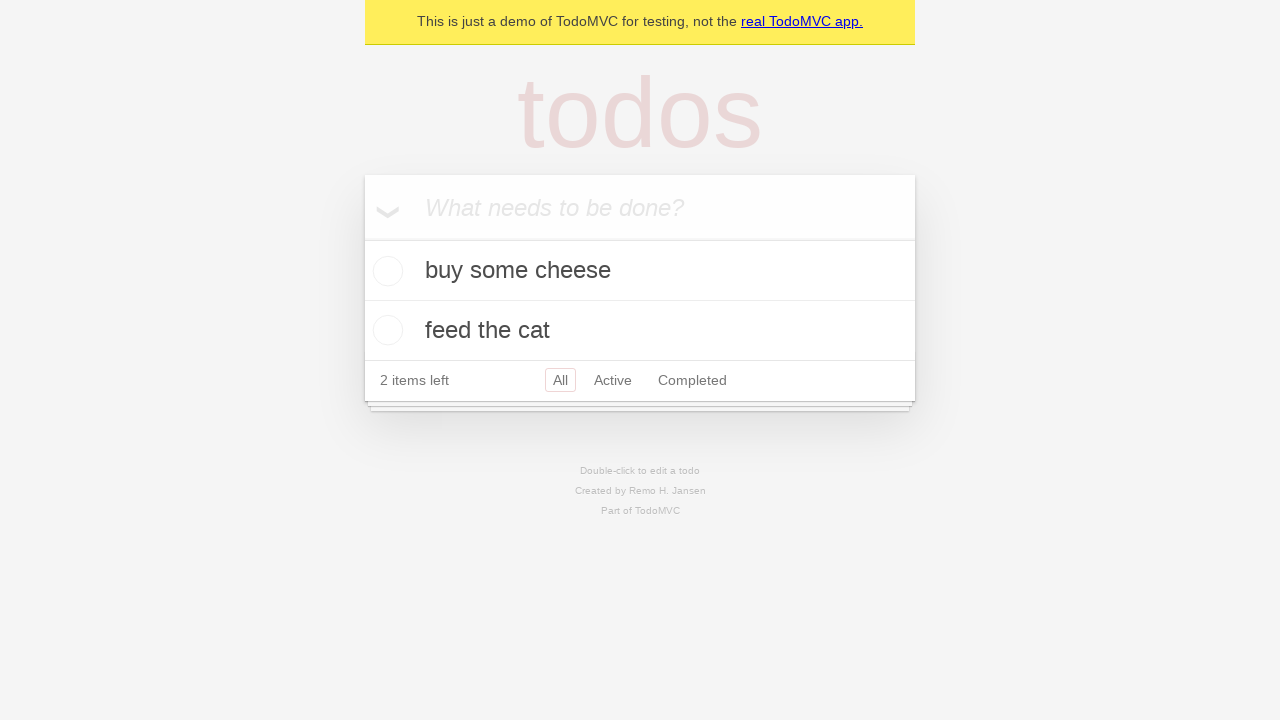